Tests a registration form by filling in first name, last name, address, and email fields

Starting URL: https://demo.automationtesting.in/Register.html

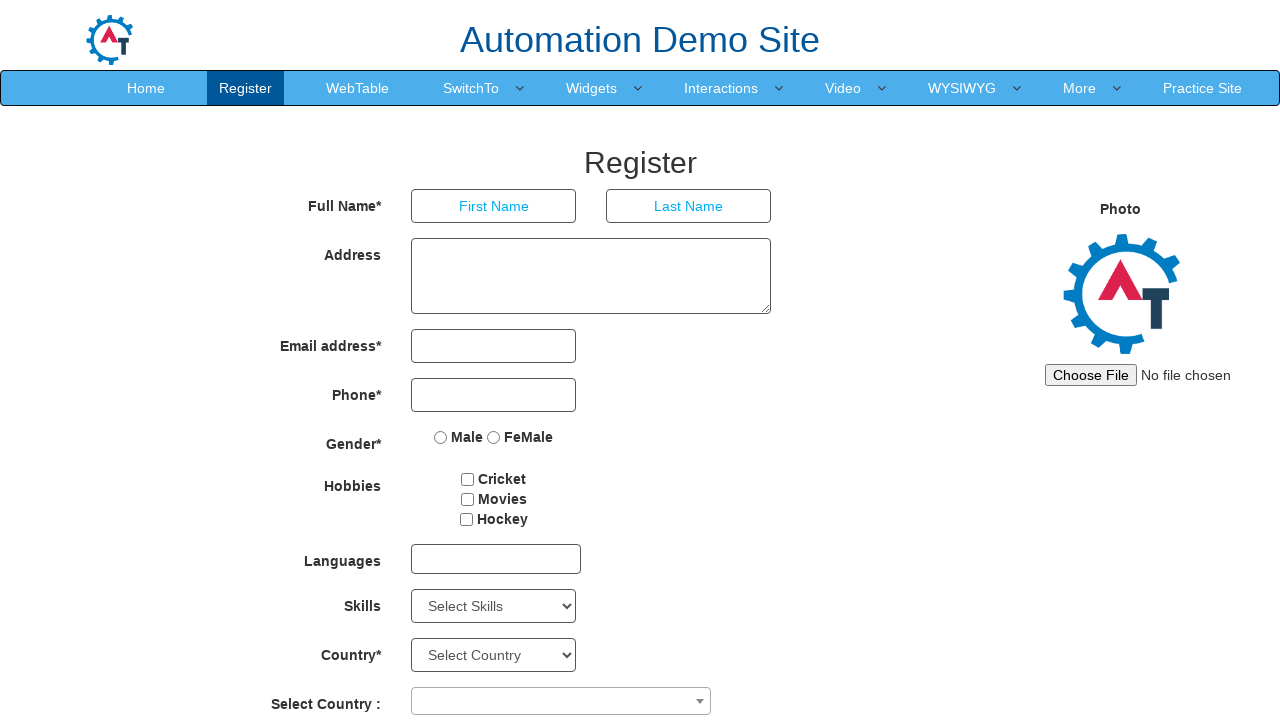

Filled first name field with 'Marcus' on input[placeholder='First Name']
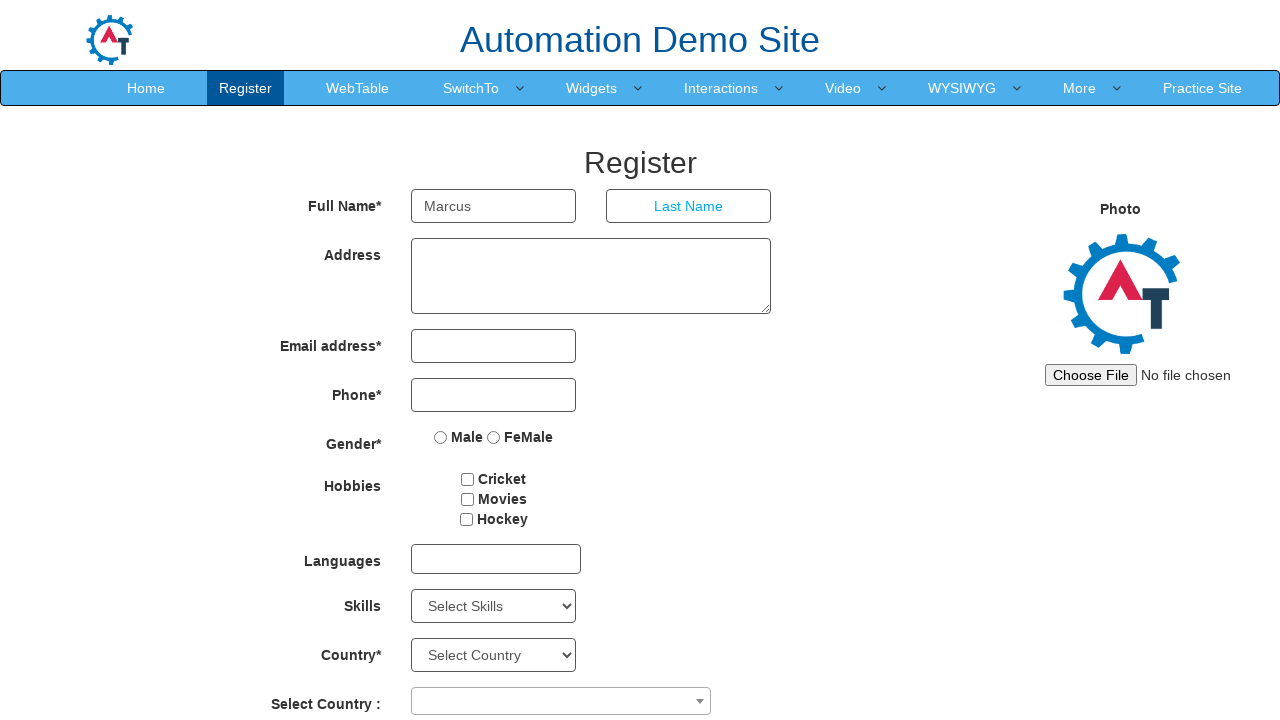

Filled last name field with 'Thompson' on input[placeholder='Last Name']
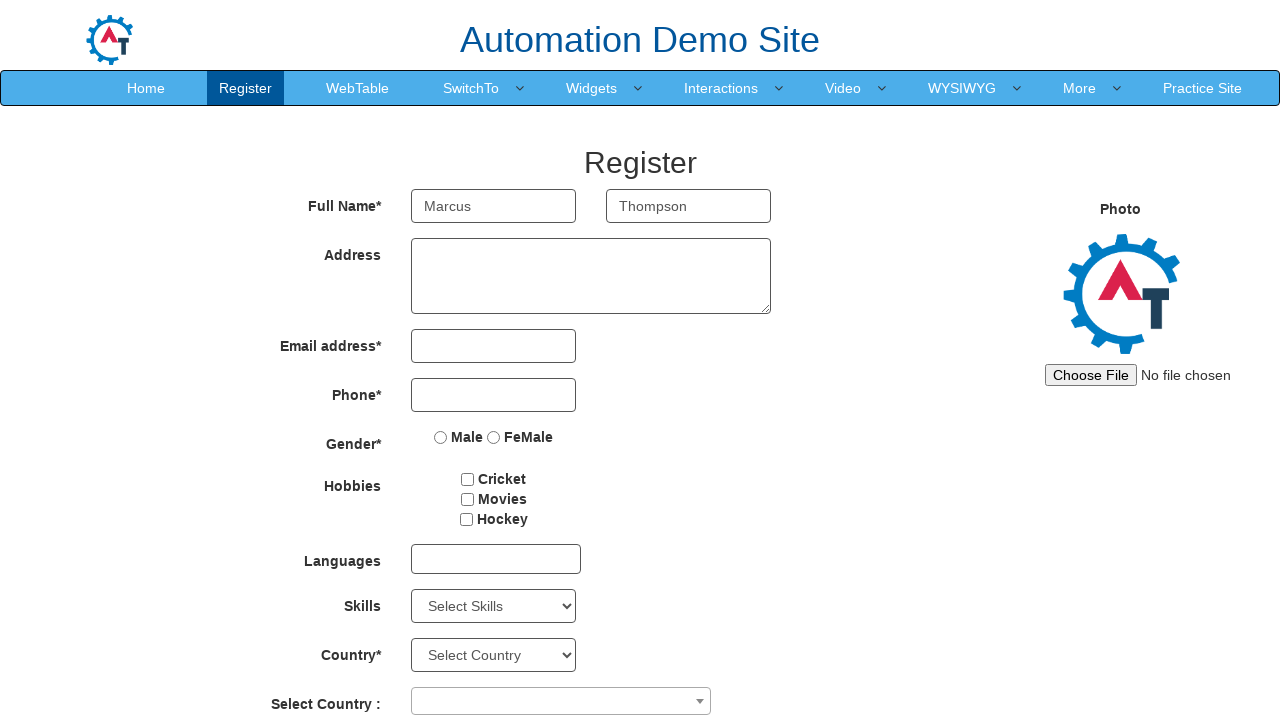

Filled address field with '2847 Riverside Avenue' on textarea[rows='3']
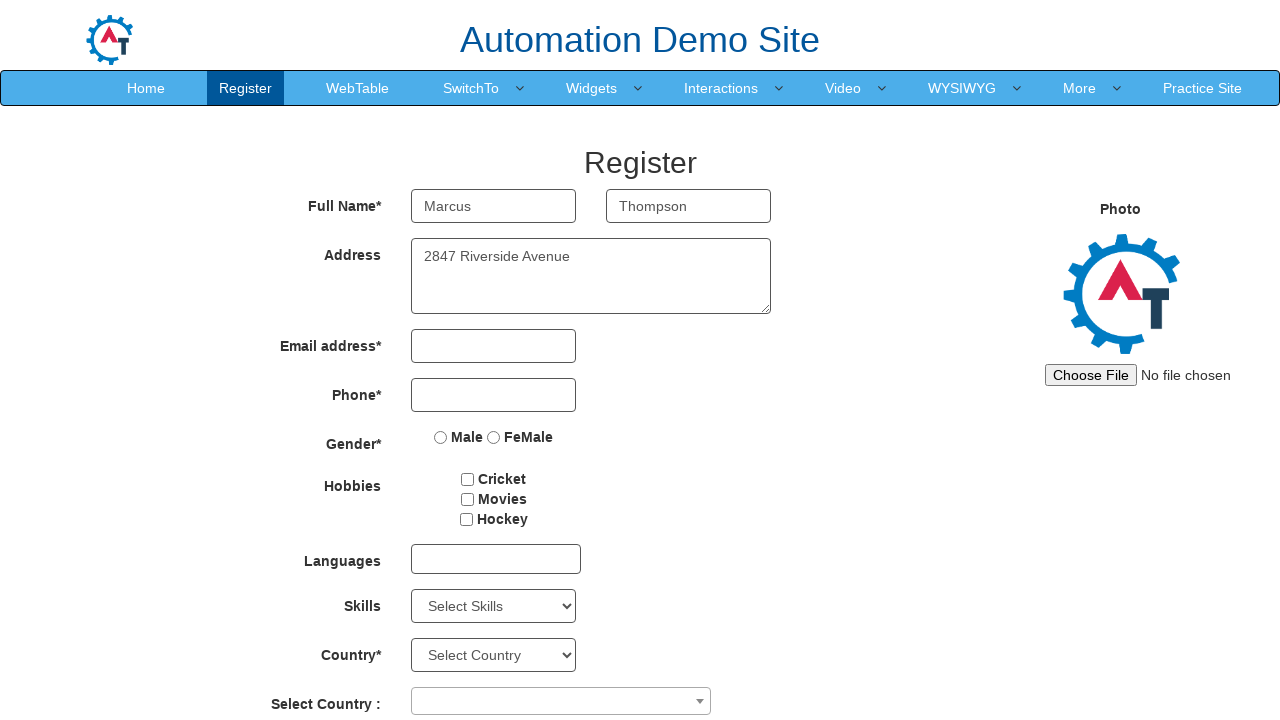

Filled email field with 'marcus.thompson@example.com' on input[type='email']
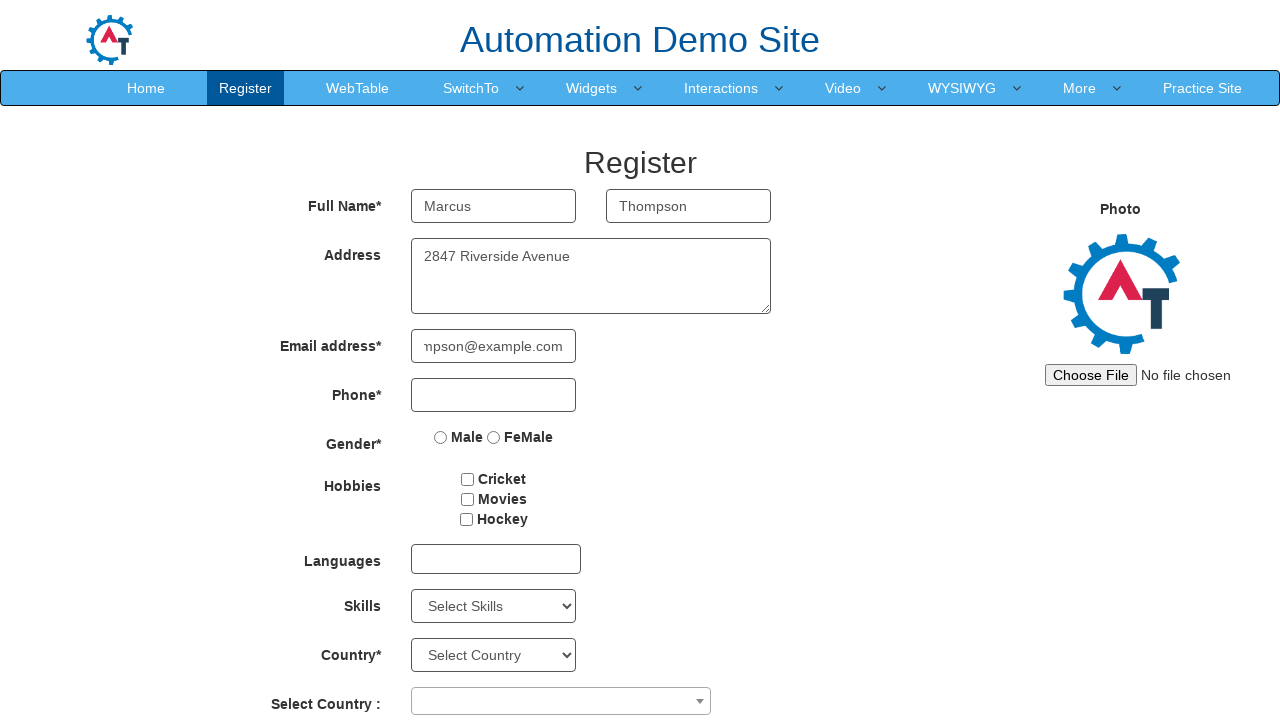

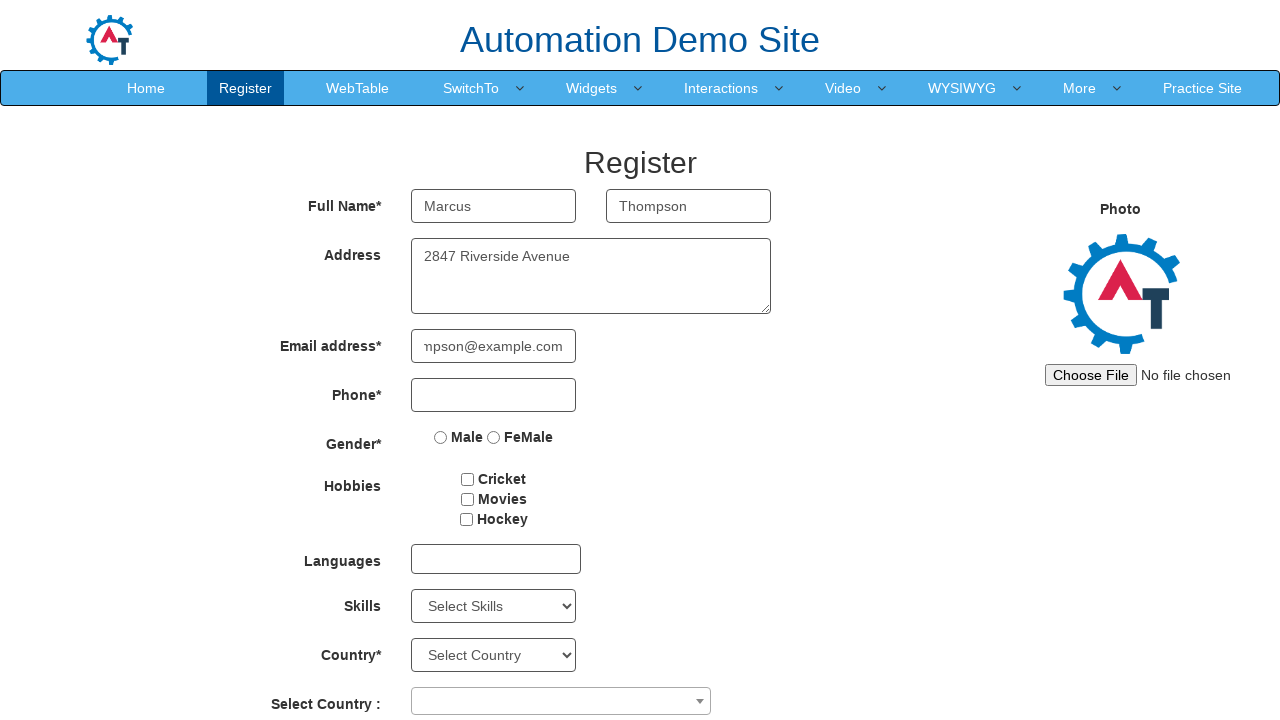